Tests that edits are saved when the edit field loses focus (blur event)

Starting URL: https://demo.playwright.dev/todomvc

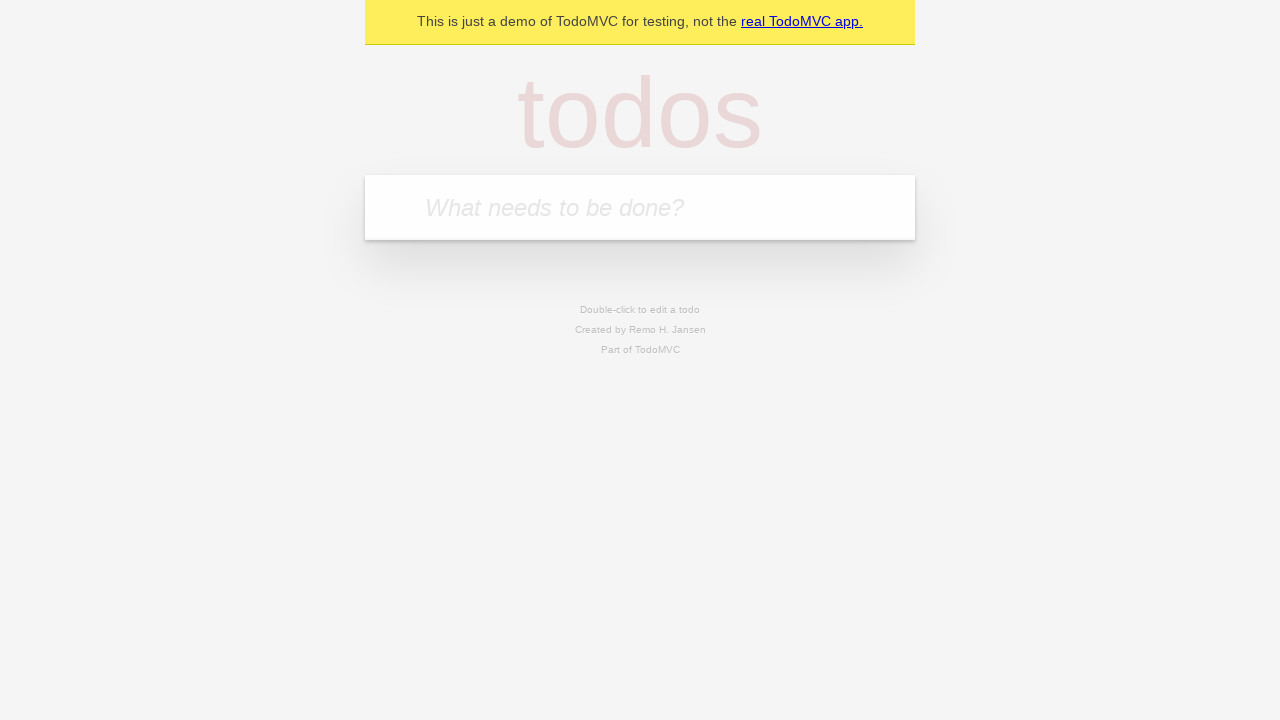

Filled new todo input with 'buy some cheese' on internal:attr=[placeholder="What needs to be done?"i]
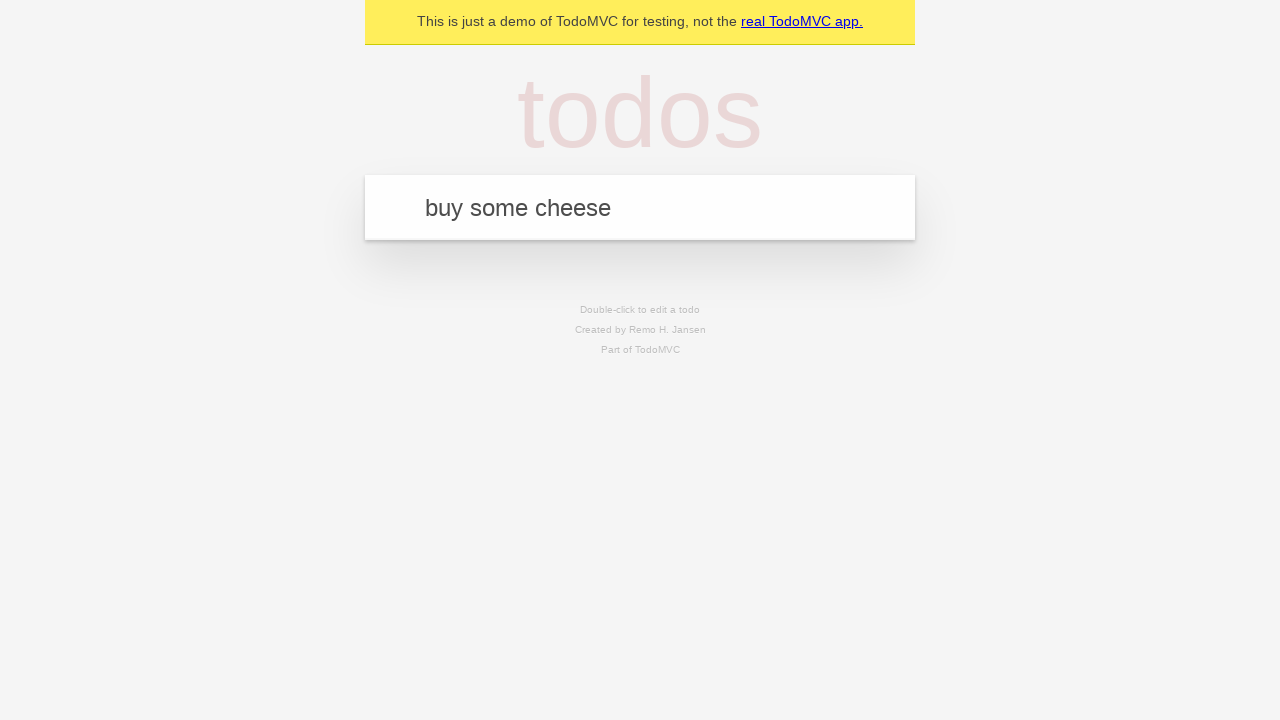

Pressed Enter to create todo 'buy some cheese' on internal:attr=[placeholder="What needs to be done?"i]
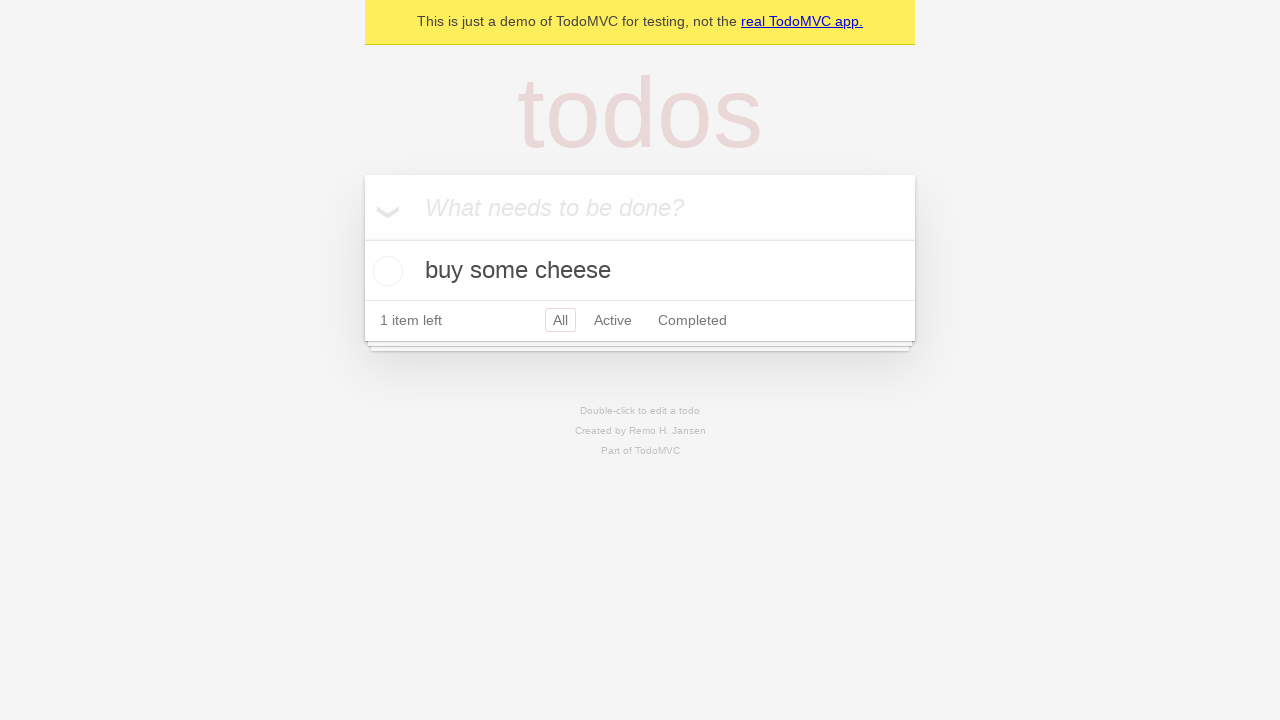

Filled new todo input with 'feed the cat' on internal:attr=[placeholder="What needs to be done?"i]
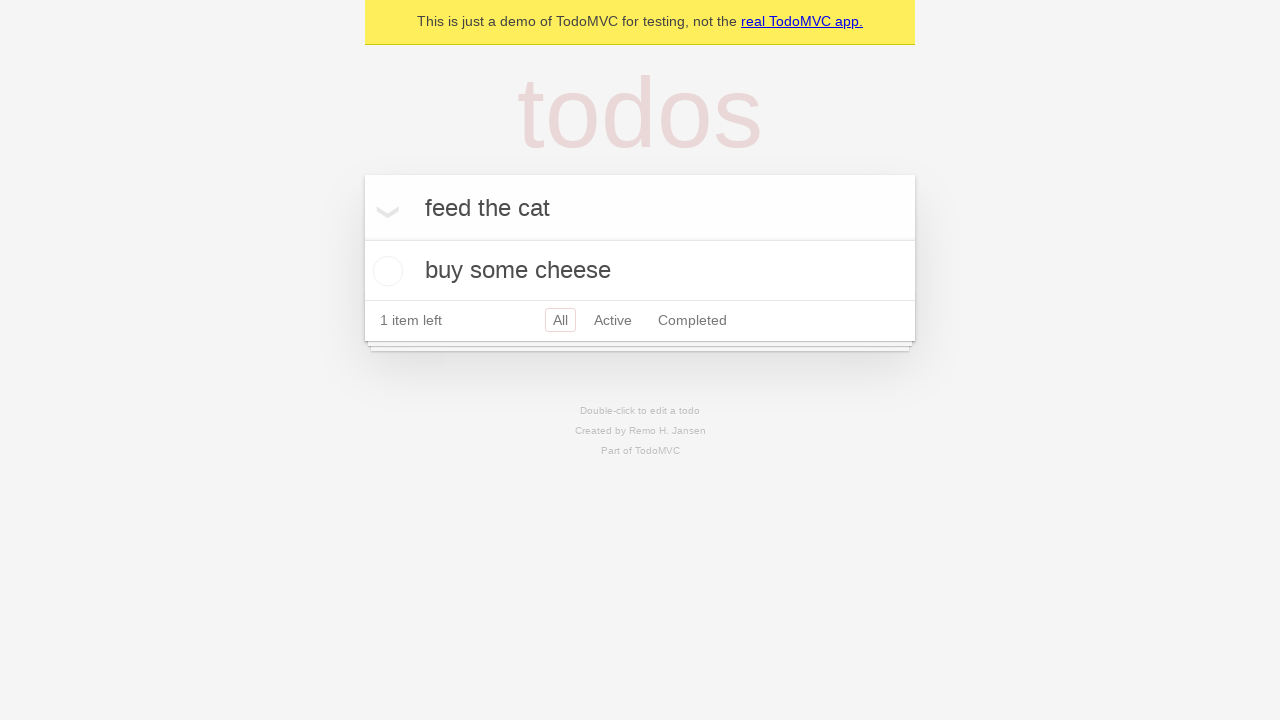

Pressed Enter to create todo 'feed the cat' on internal:attr=[placeholder="What needs to be done?"i]
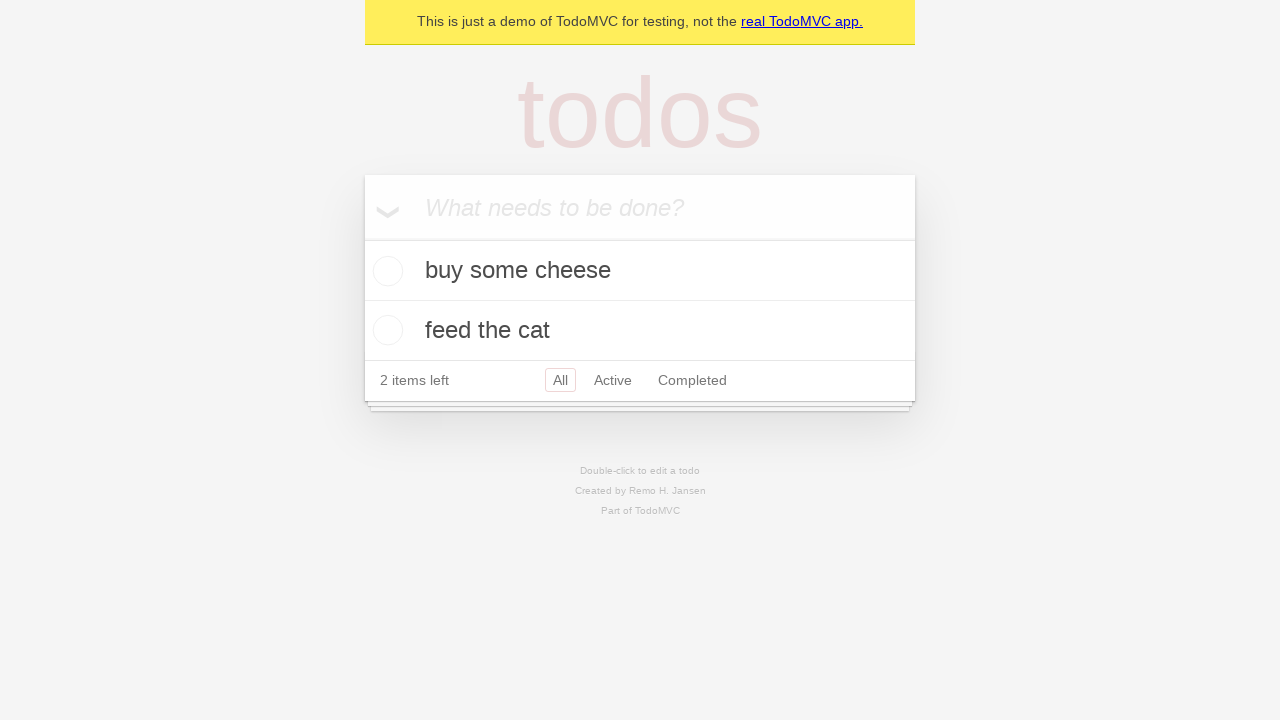

Filled new todo input with 'book a doctors appointment' on internal:attr=[placeholder="What needs to be done?"i]
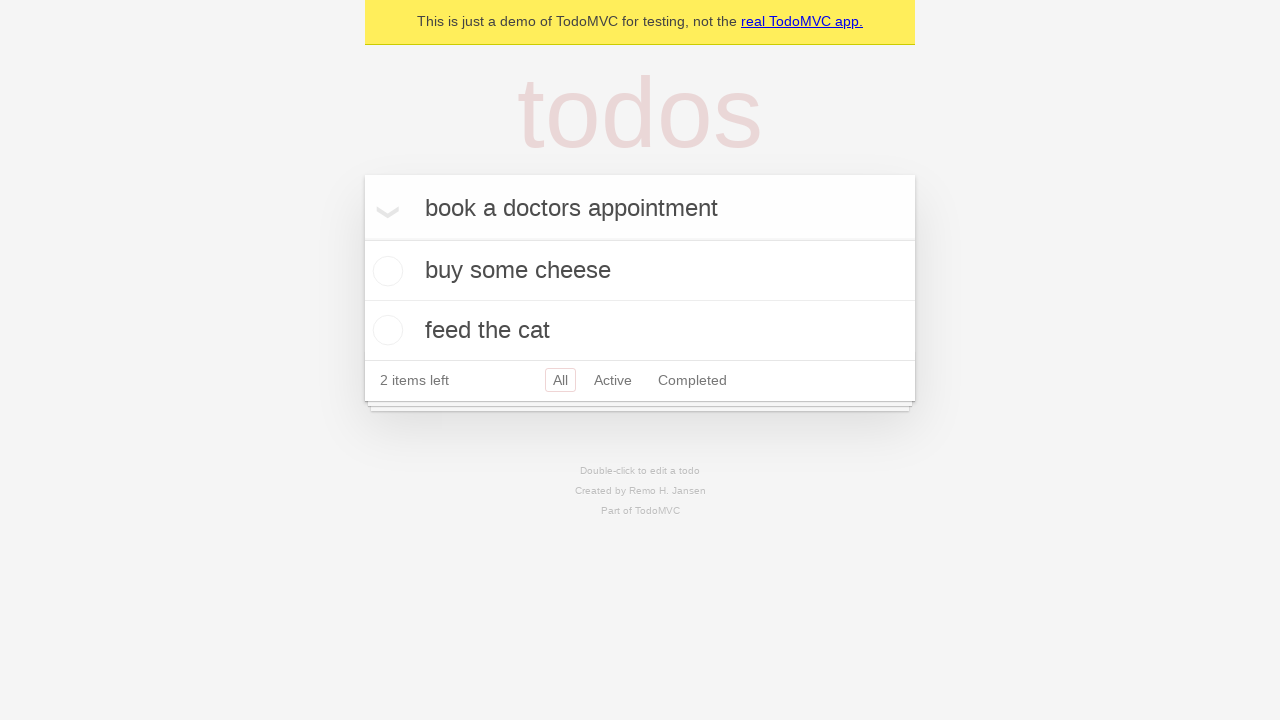

Pressed Enter to create todo 'book a doctors appointment' on internal:attr=[placeholder="What needs to be done?"i]
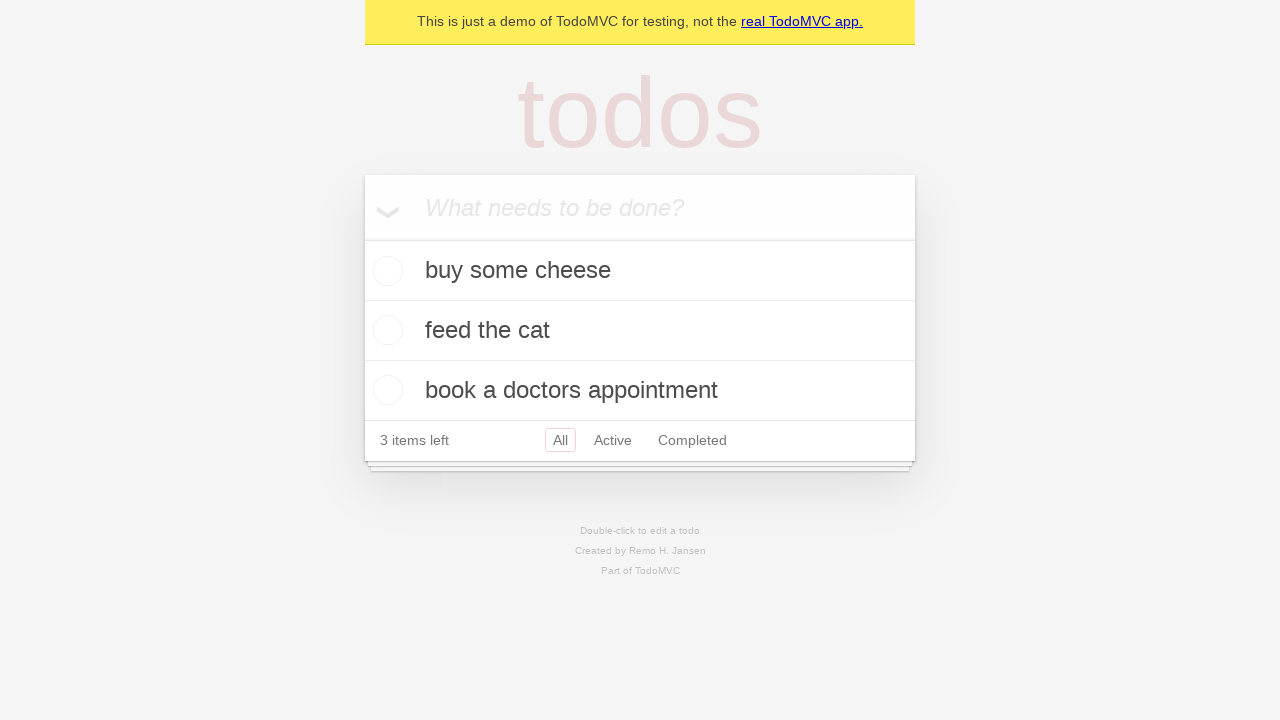

Double-clicked second todo item to enter edit mode at (640, 331) on internal:testid=[data-testid="todo-item"s] >> nth=1
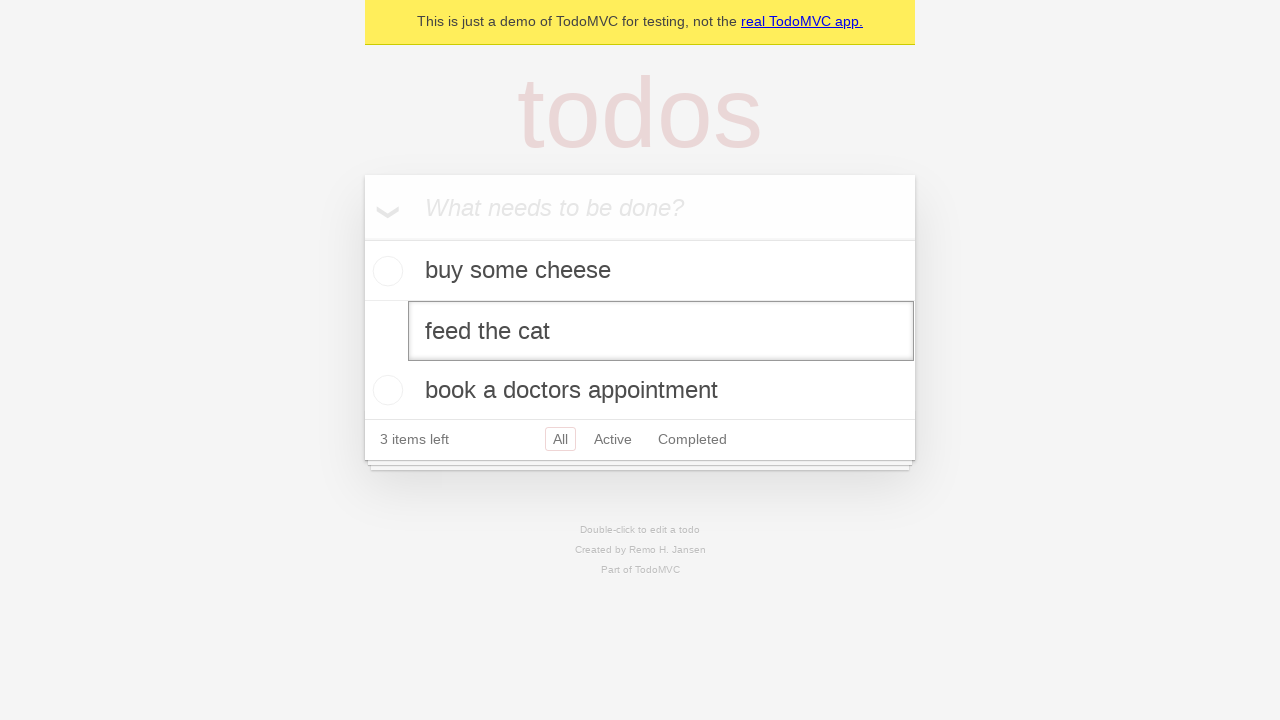

Filled edit input with 'buy some sausages' on internal:testid=[data-testid="todo-item"s] >> nth=1 >> internal:role=textbox[nam
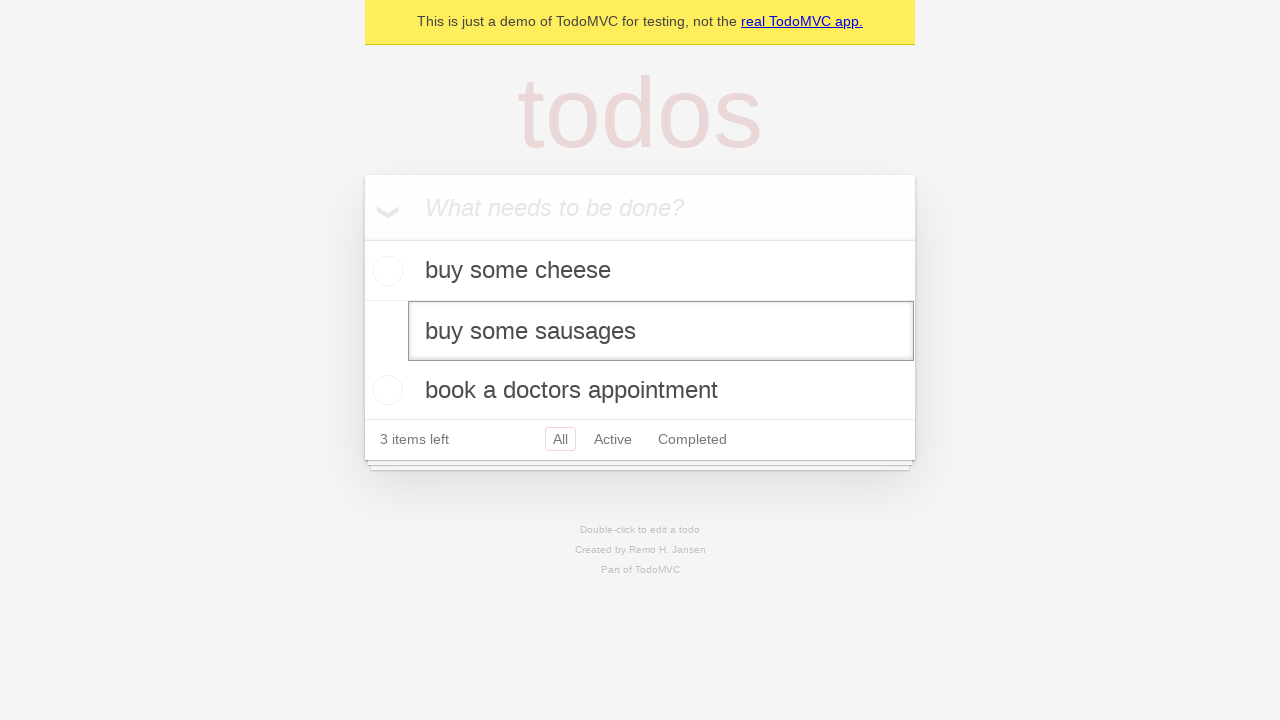

Dispatched blur event on edit input to save changes
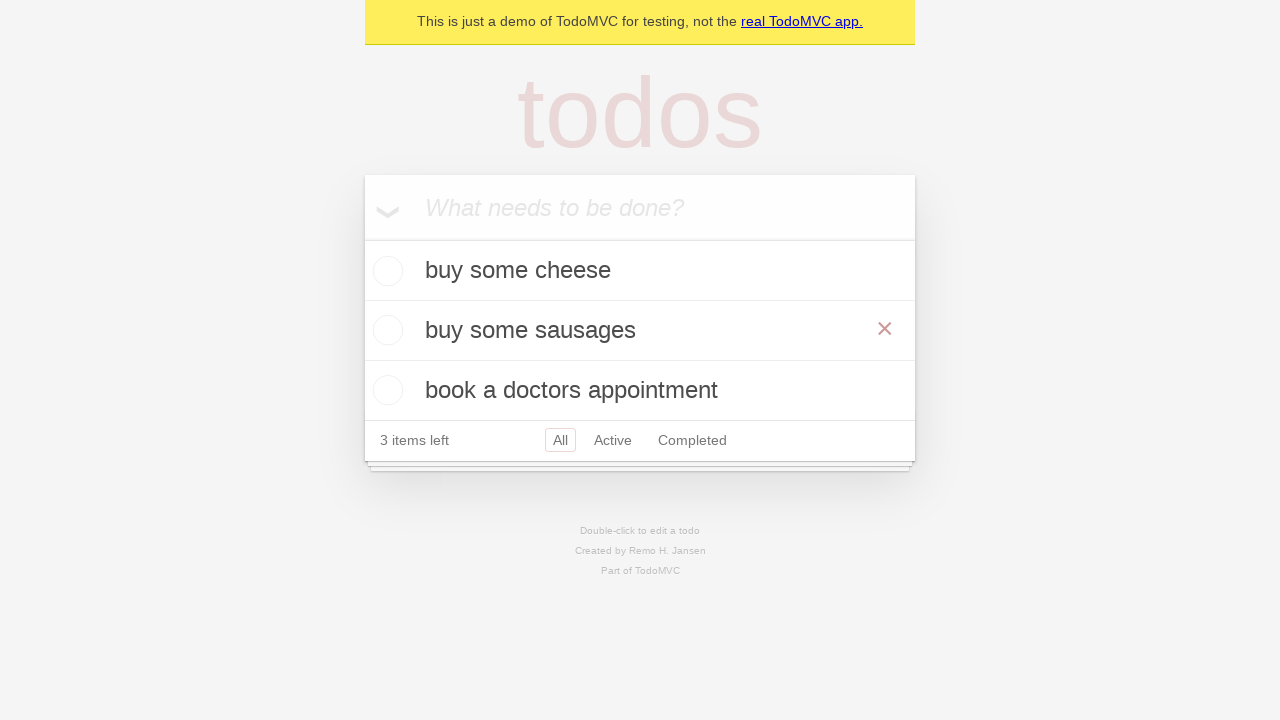

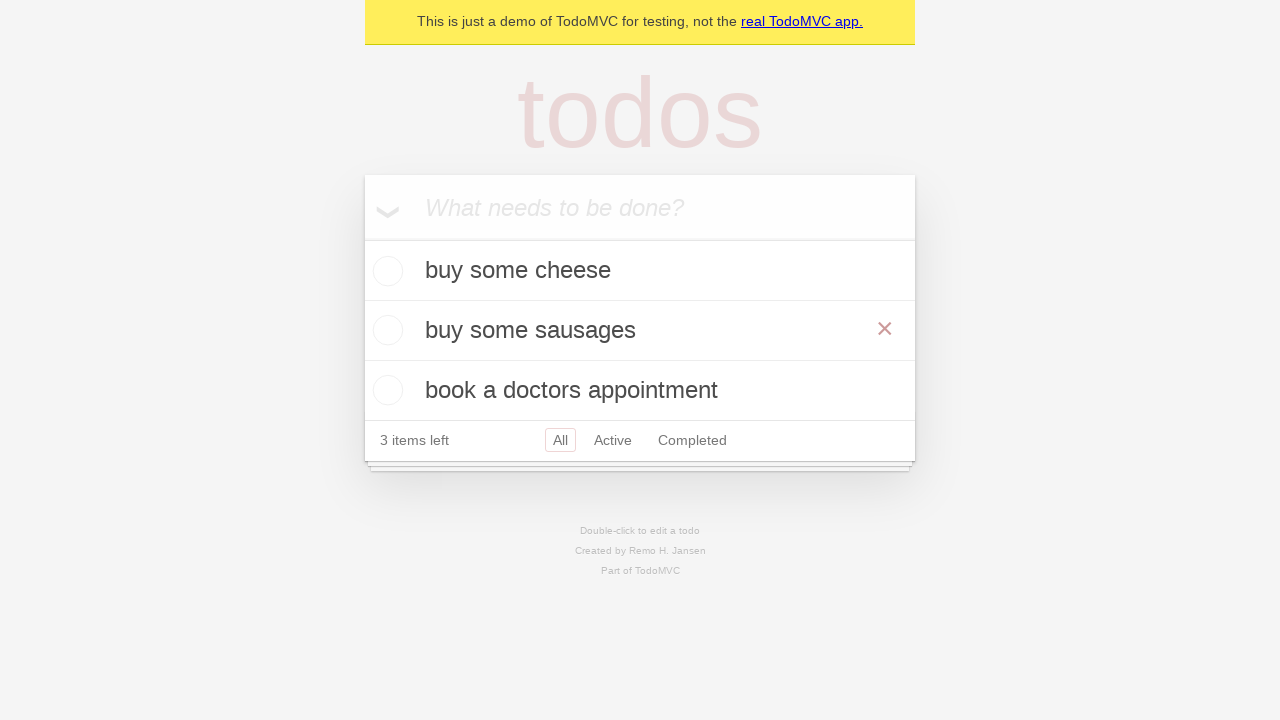